Opens a new tab and tests localStorage persistence across tabs, adding new items and clicking display buttons

Starting URL: https://bonigarcia.dev/selenium-webdriver-java/web-storage.html

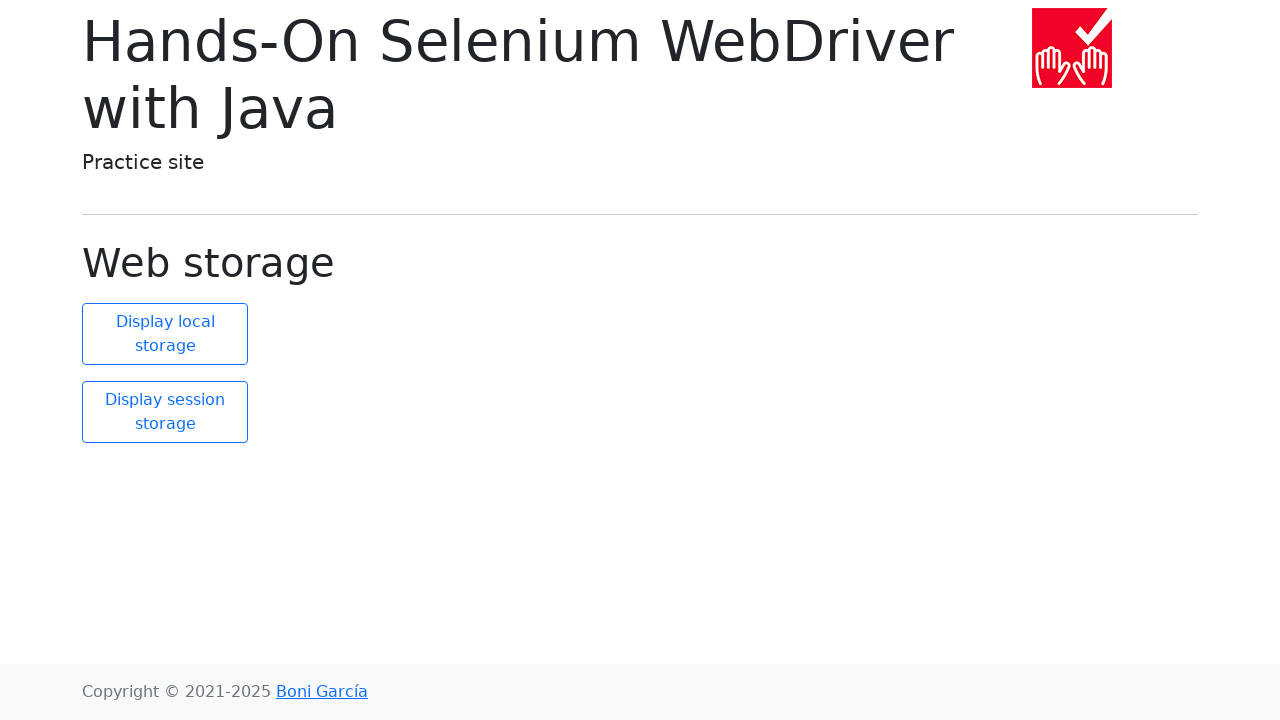

Opened a new tab
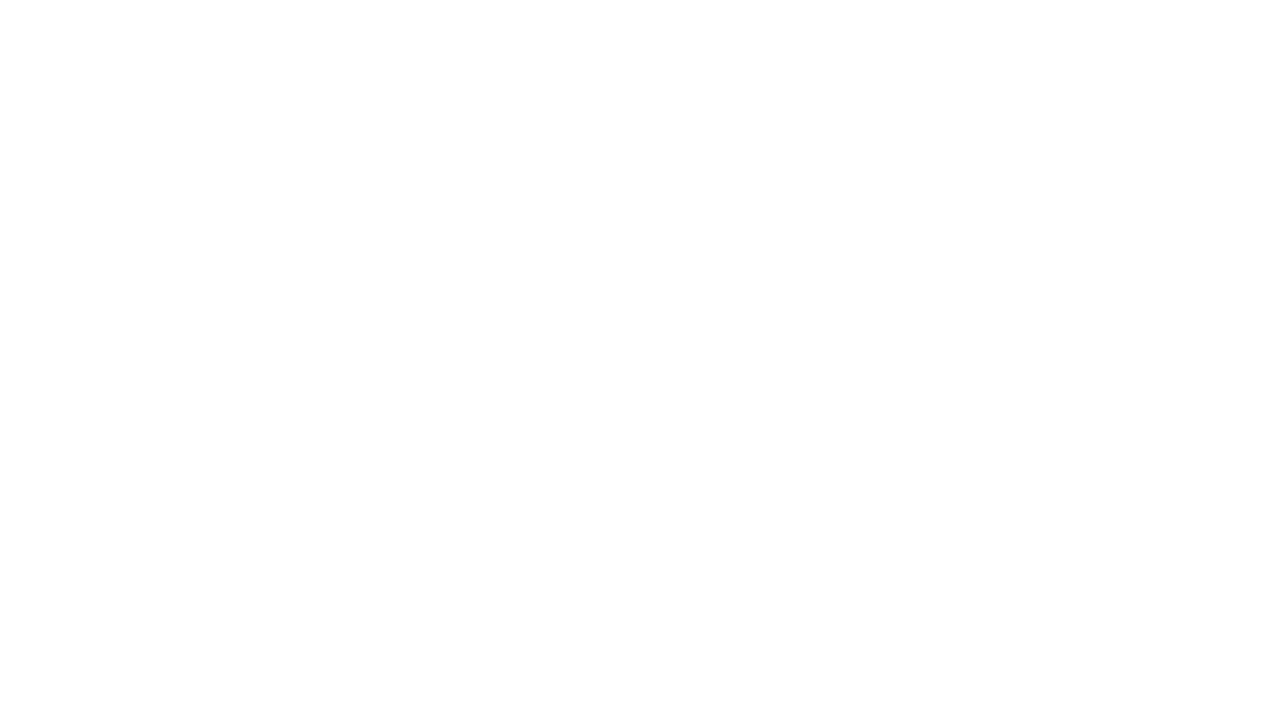

Navigated to web storage test page in new tab
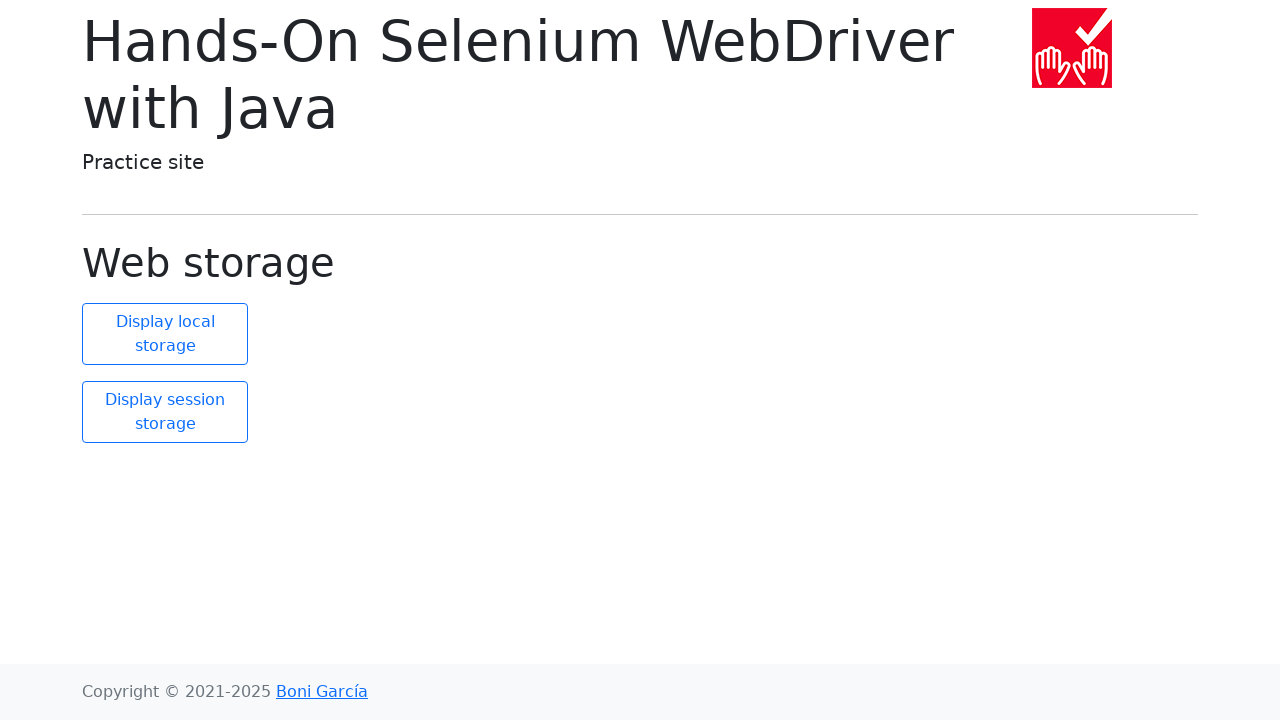

Added key2=value2 to session storage in new tab
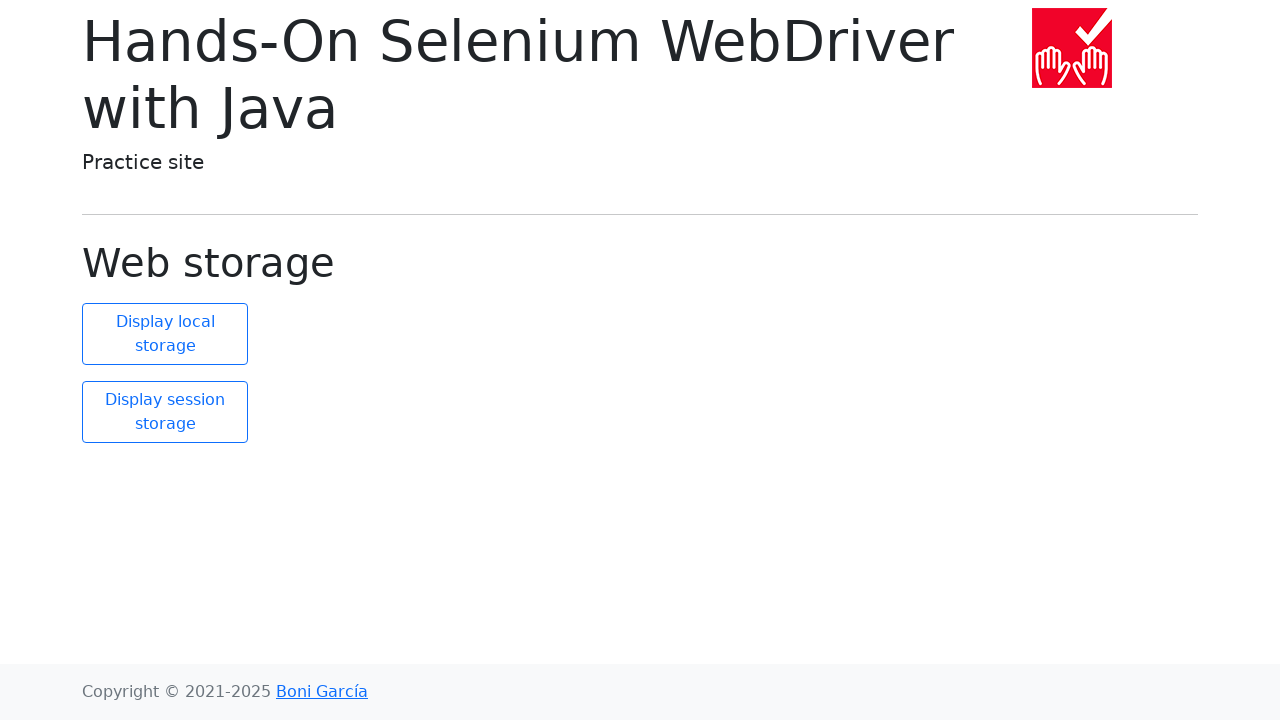

Clicked display session storage button at (165, 412) on #display-session
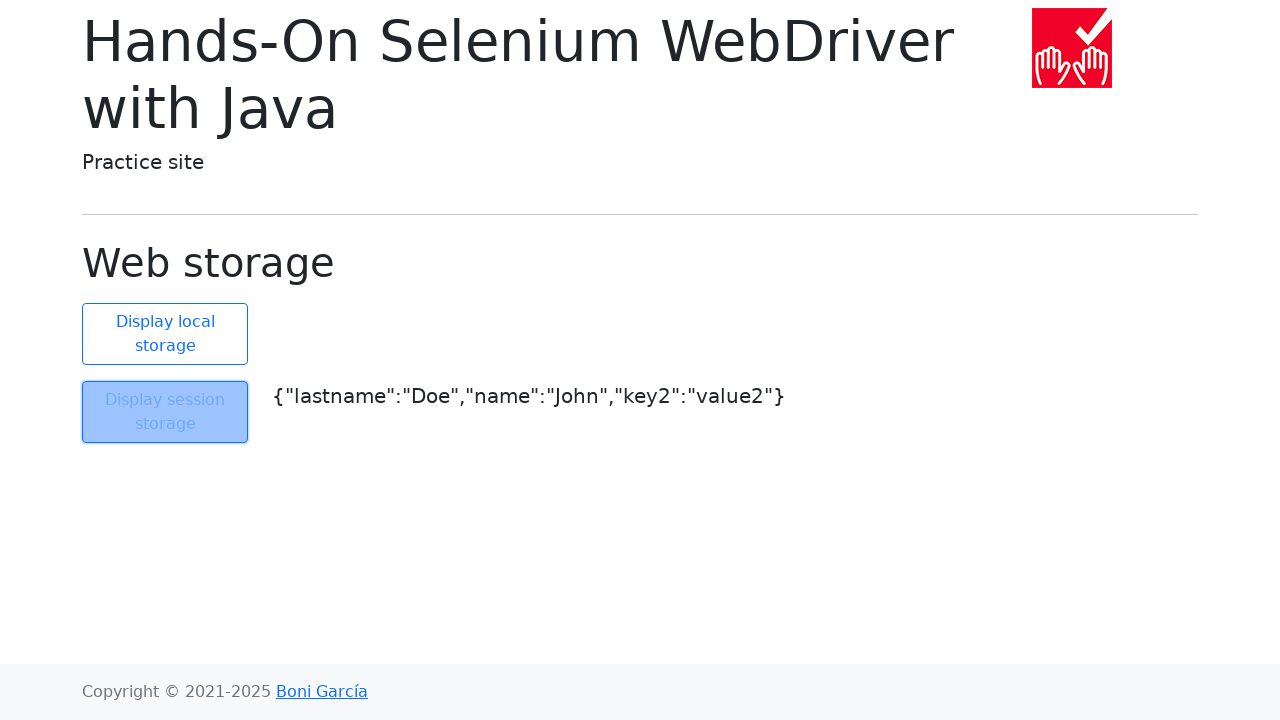

Added key2=value2 to local storage in new tab
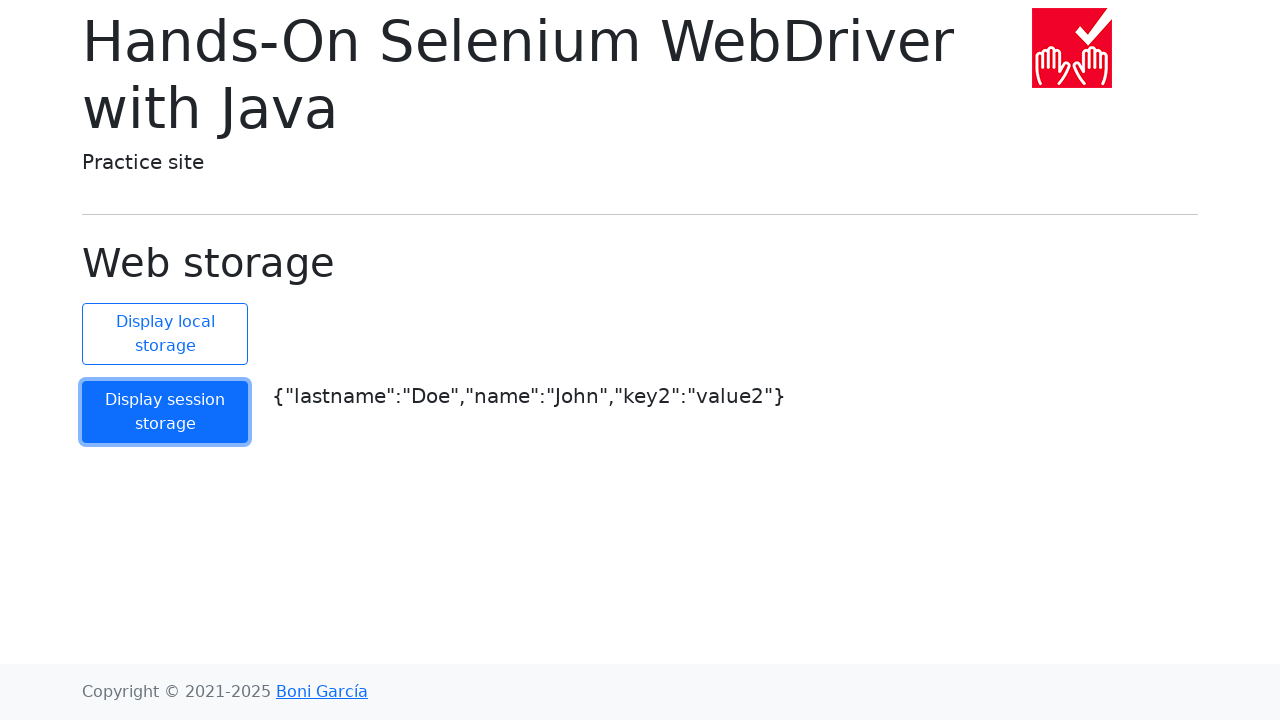

Clicked display local storage button at (165, 334) on #display-local
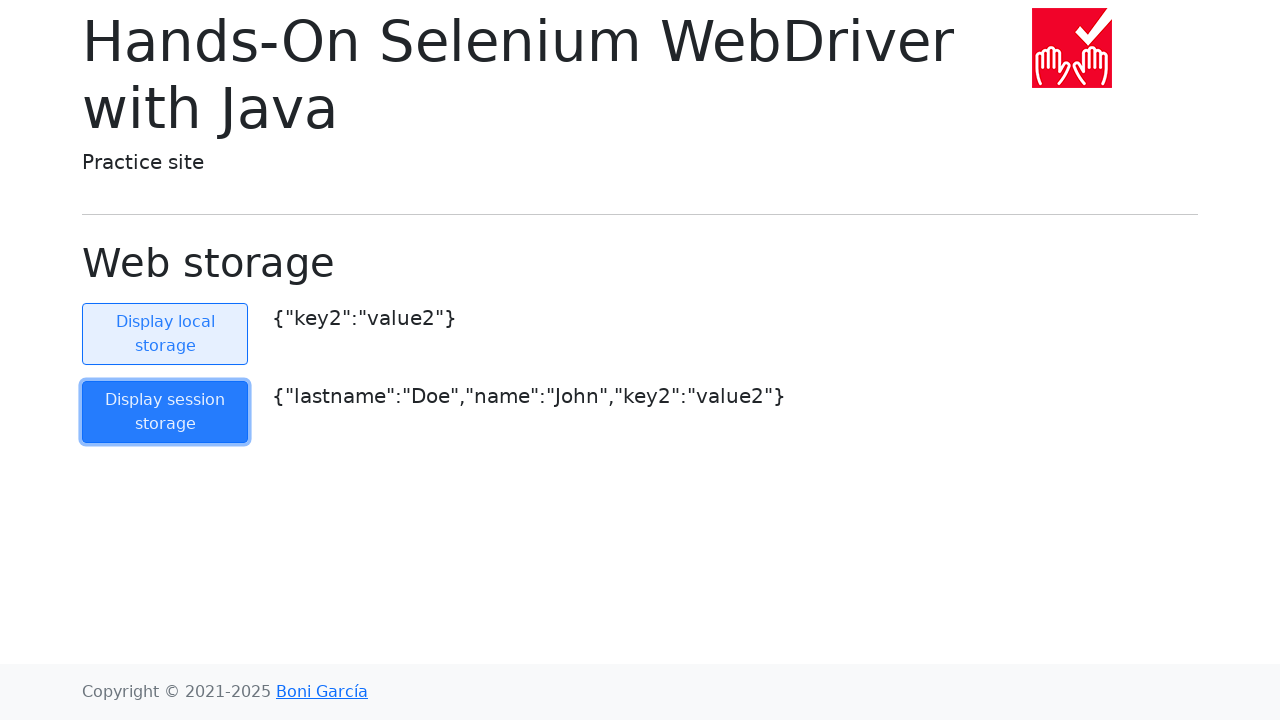

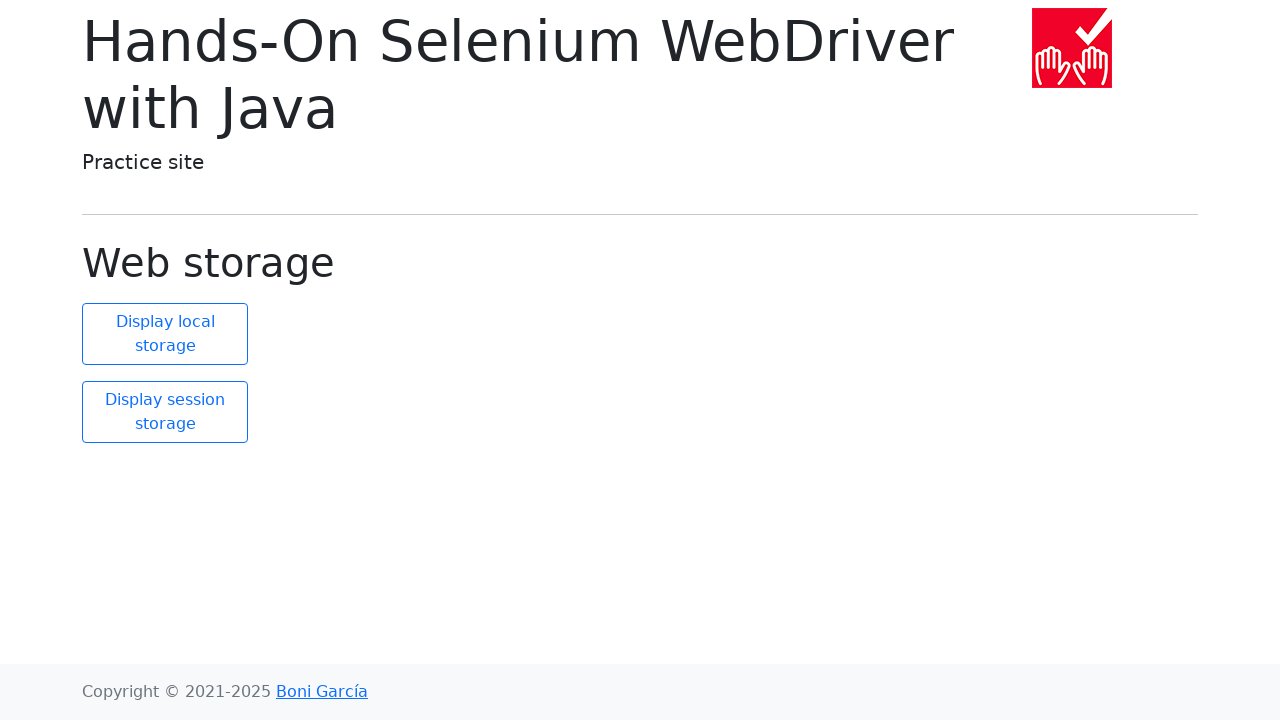